Navigates to the Udyam Registration page and verifies that table rows (radio button options) are present on the page by waiting for them to load.

Starting URL: https://udyamregistration.gov.in/Udyam_Login.aspx

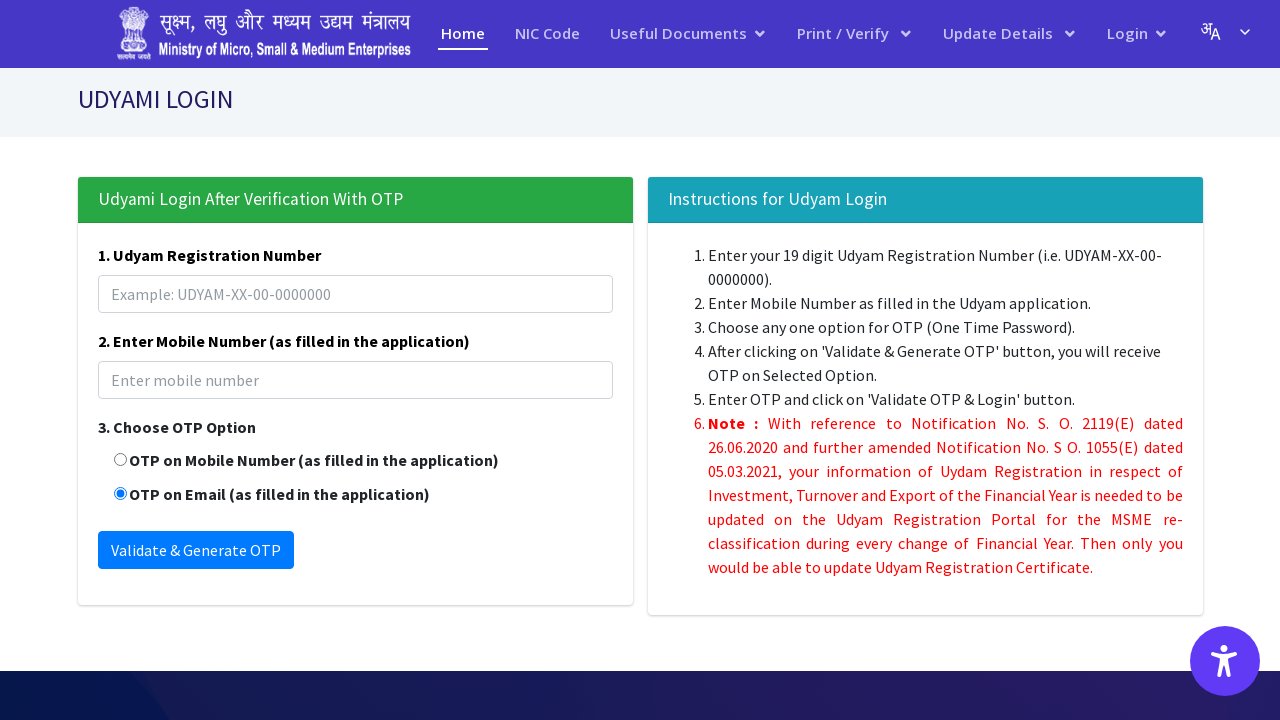

Set viewport size to 1920x1080
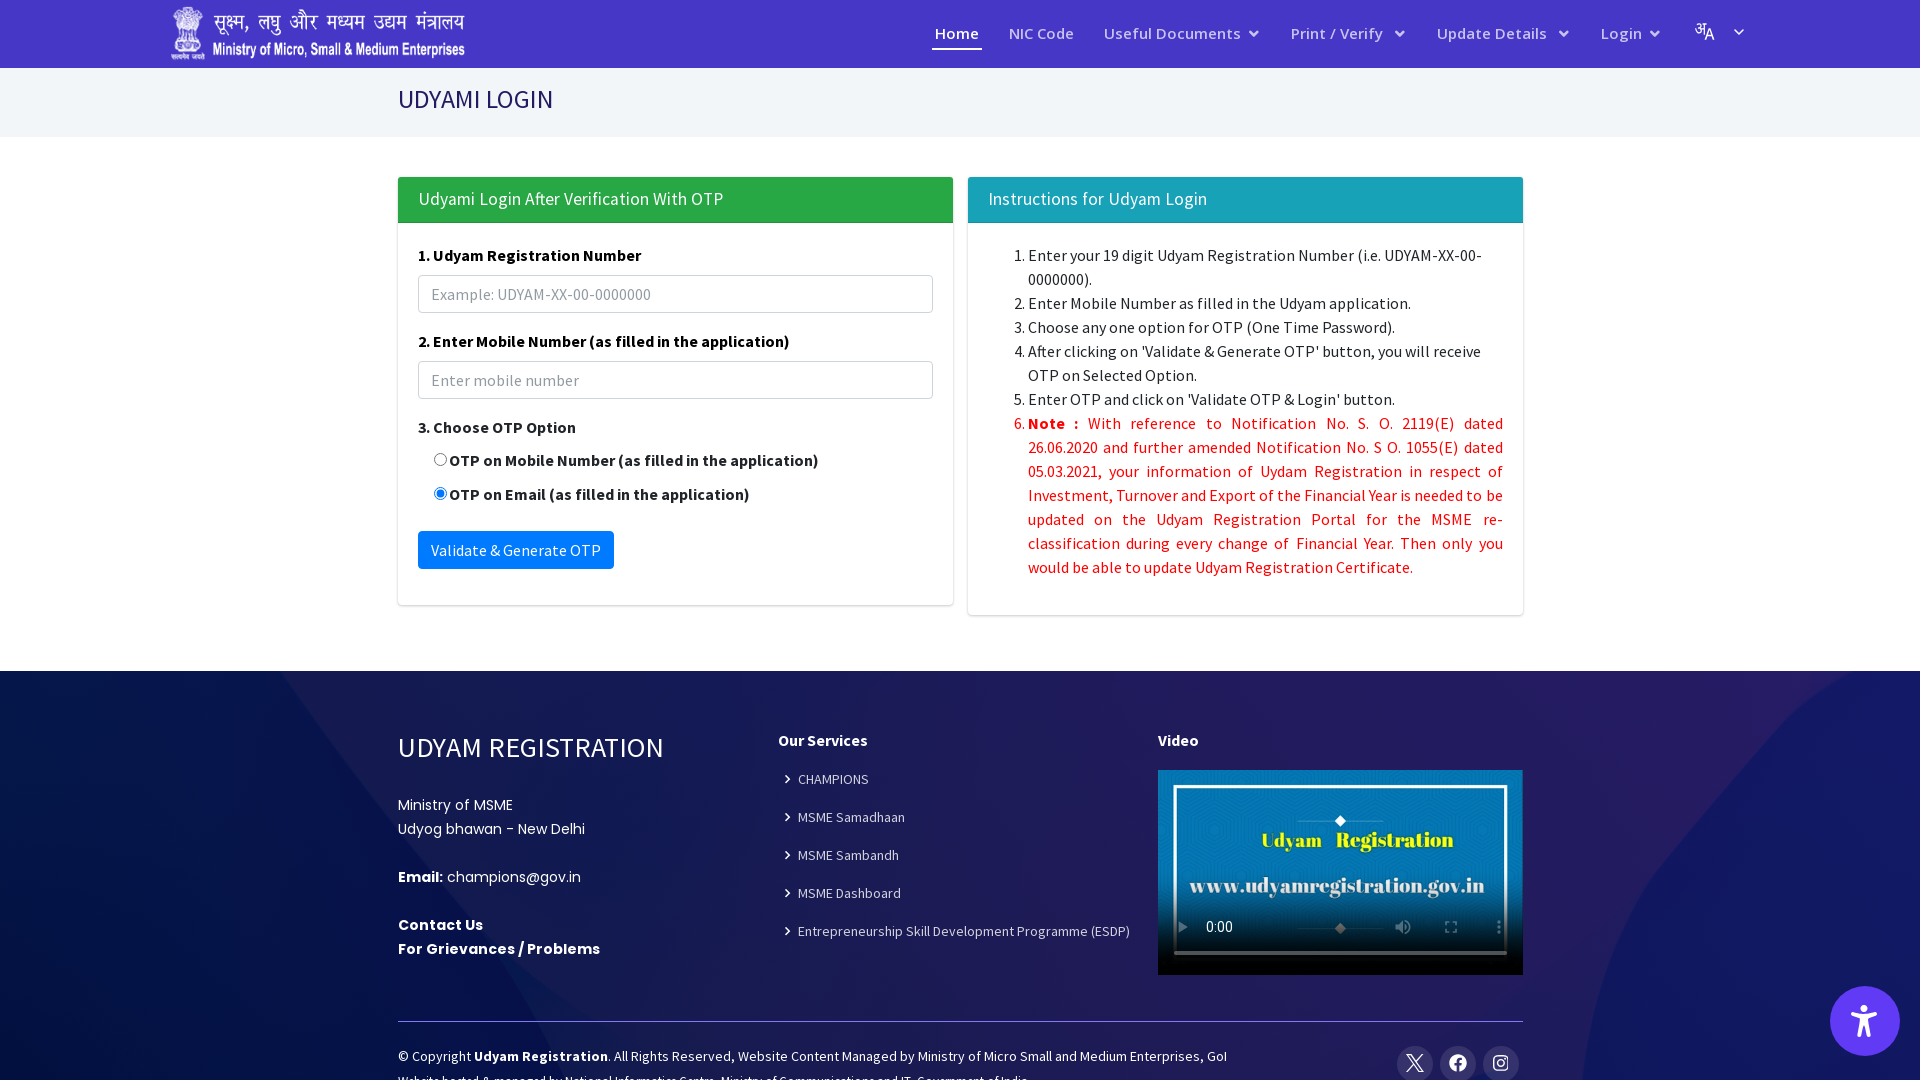

Waited for table rows (radio button options) to load on Udyam Registration page
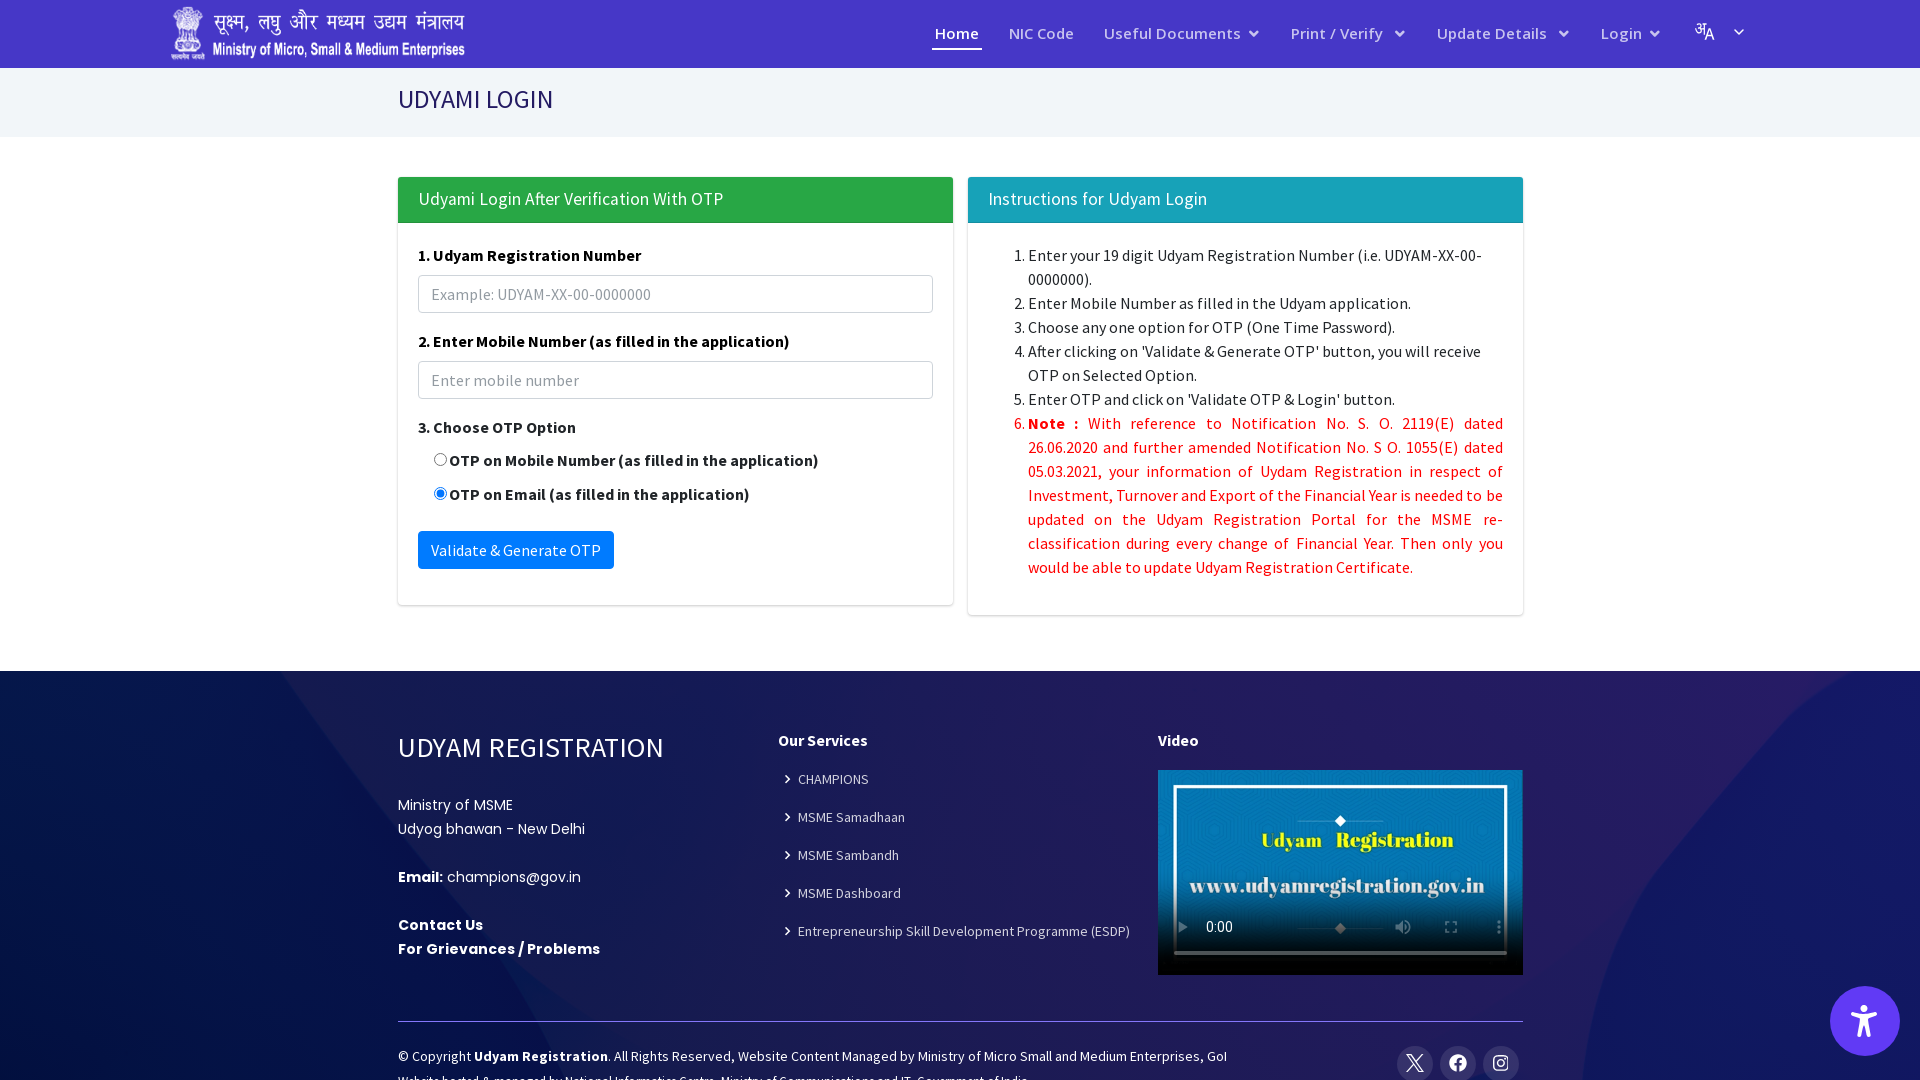

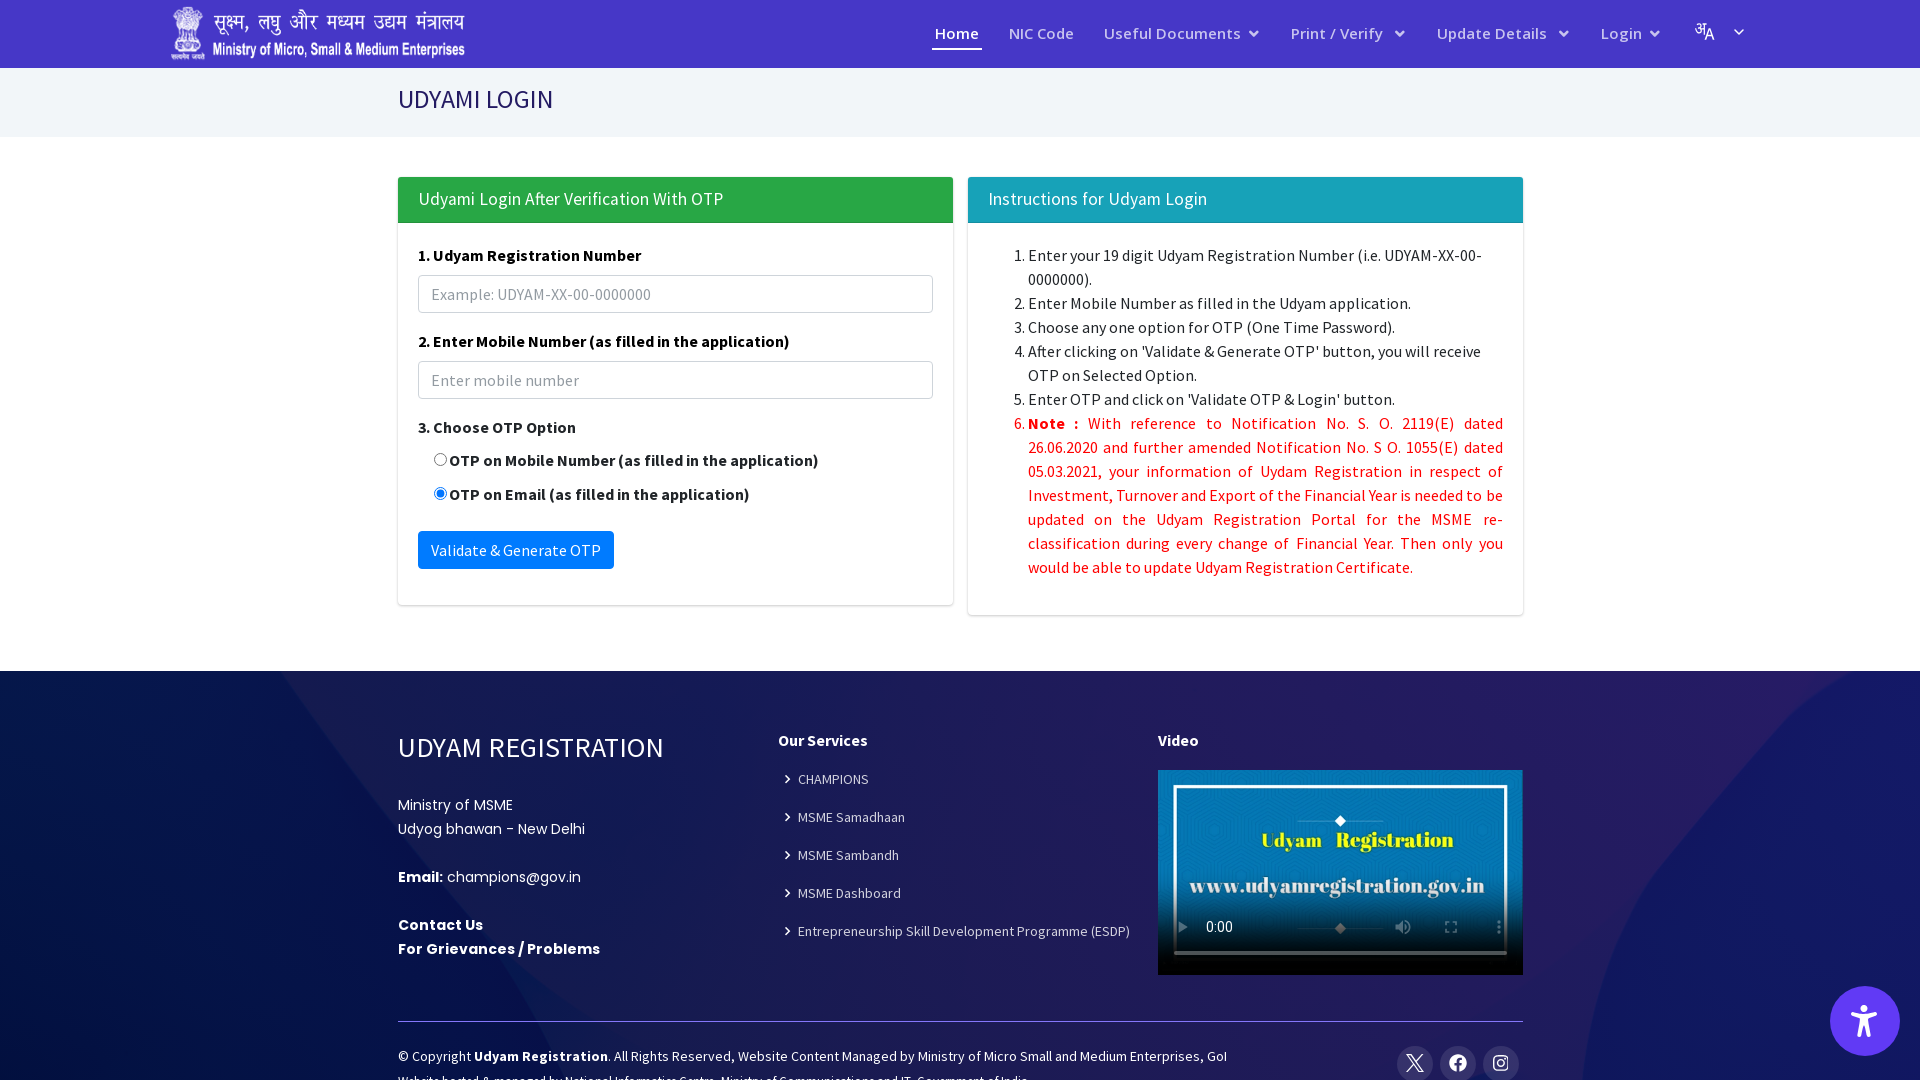